Tests JavaScript simple alert handling by clicking a button that triggers an alert and then accepting it

Starting URL: https://demoqa.com/alerts

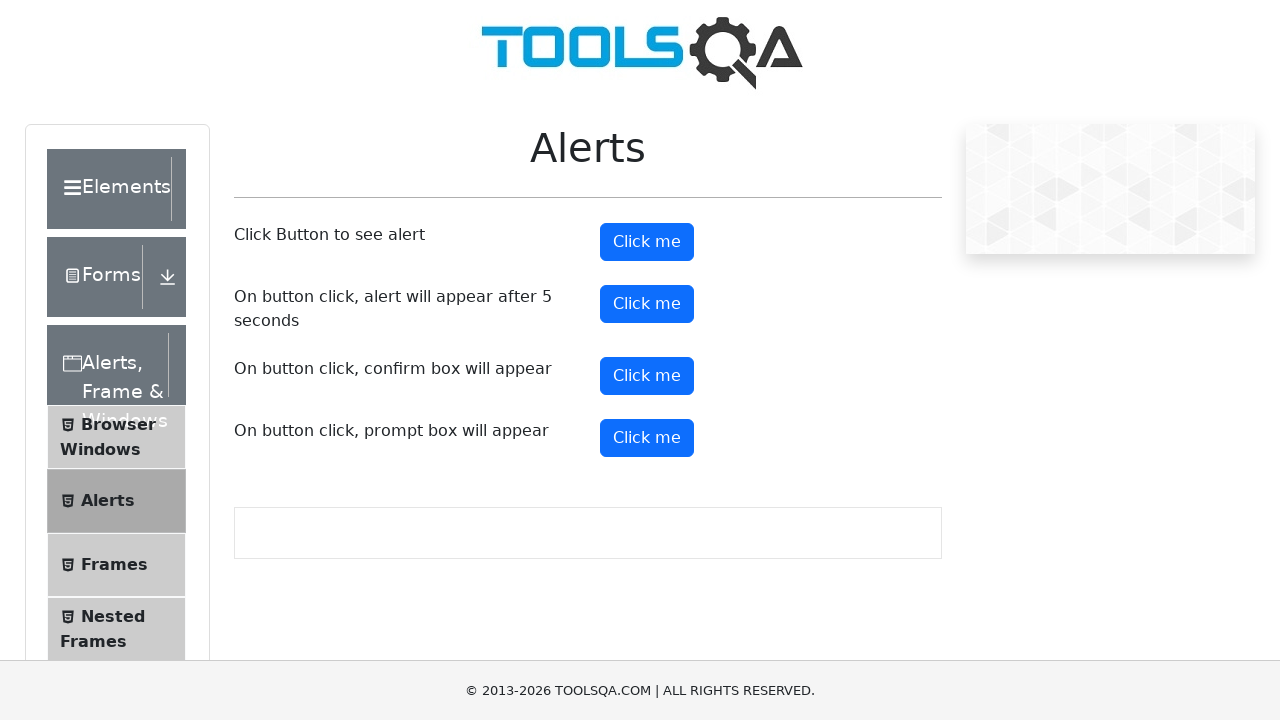

Set up dialog handler to accept alerts
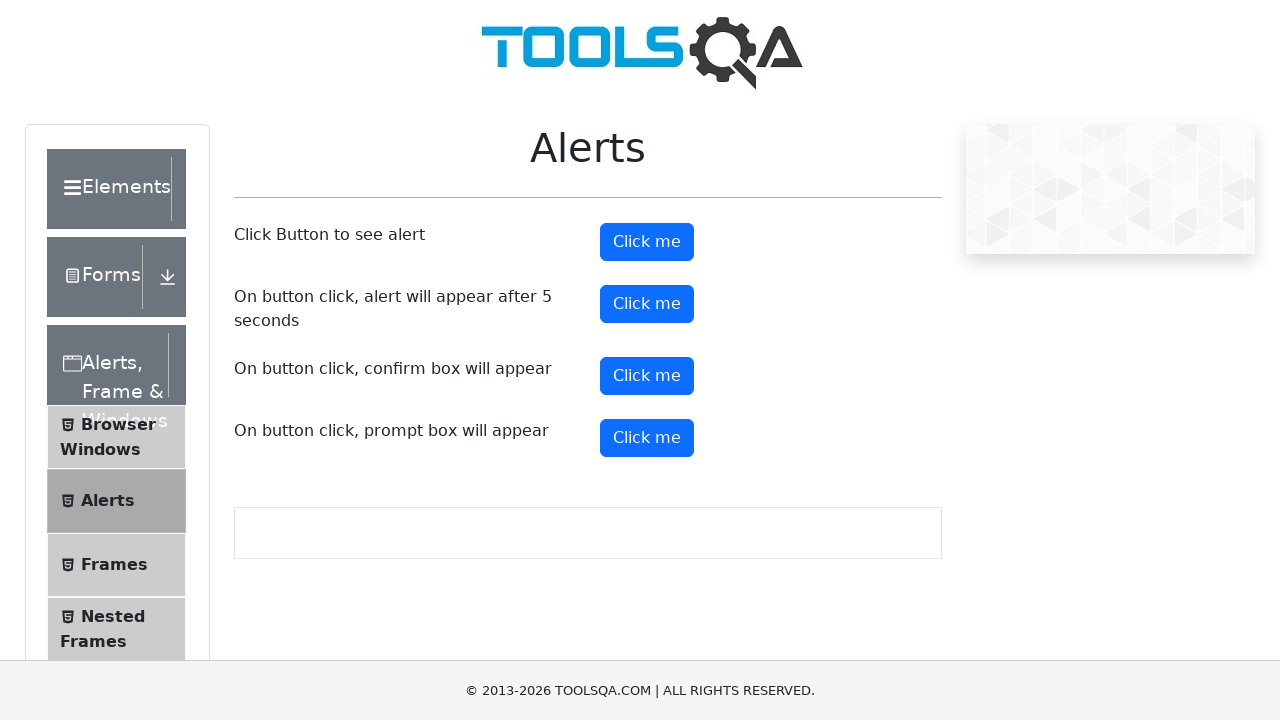

Clicked alert button to trigger simple alert at (647, 242) on #alertButton
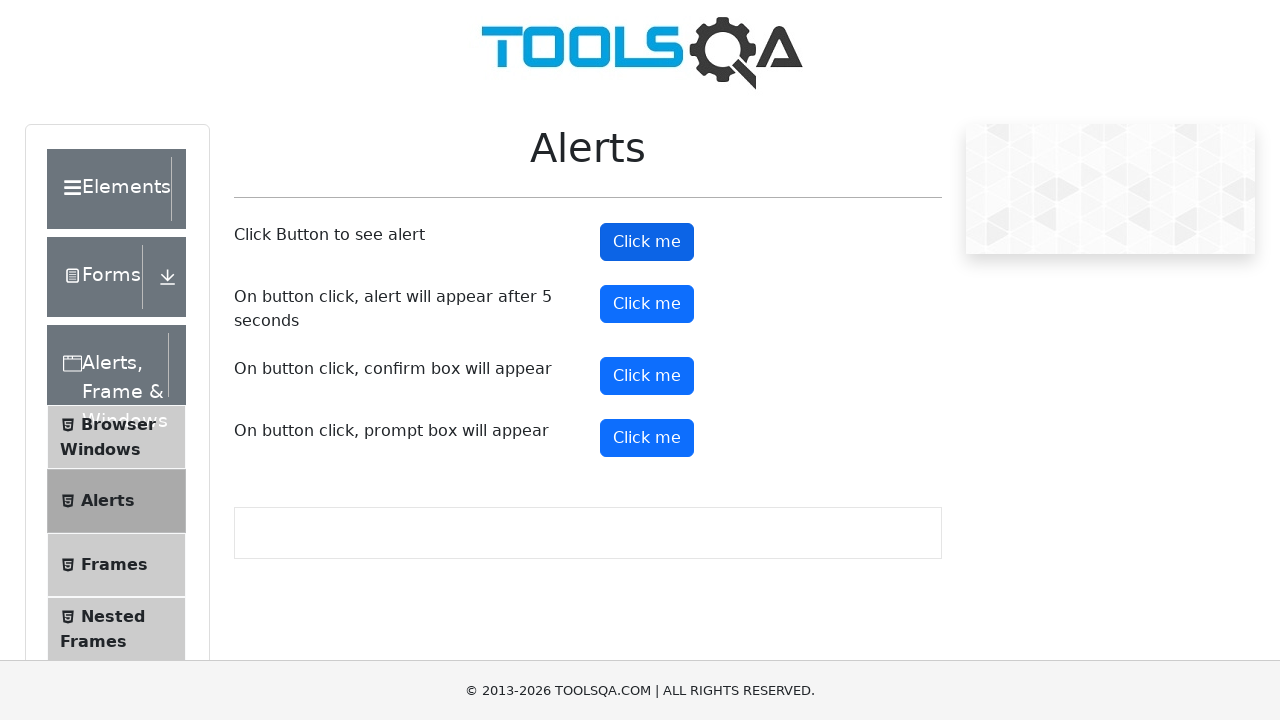

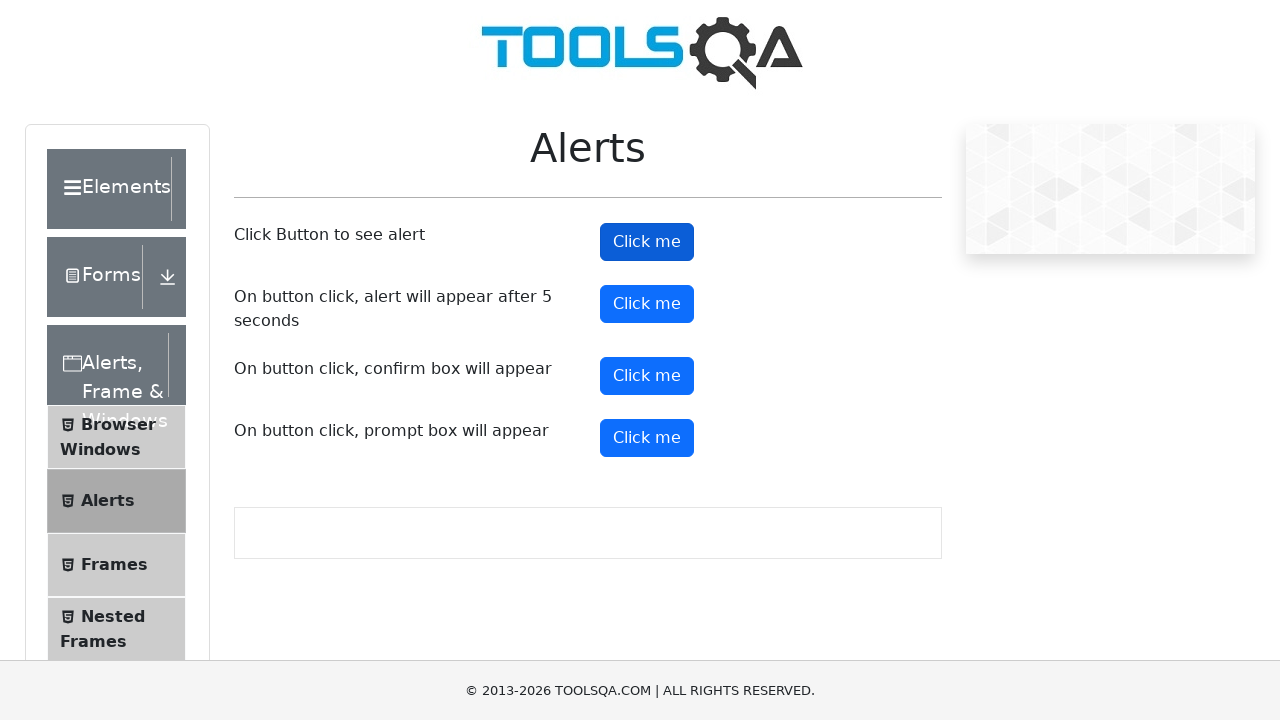